Tests various element interactions on a practice automation page, including clicking buttons and counting links

Starting URL: https://ultimateqa.com/simple-html-elements-for-automation/

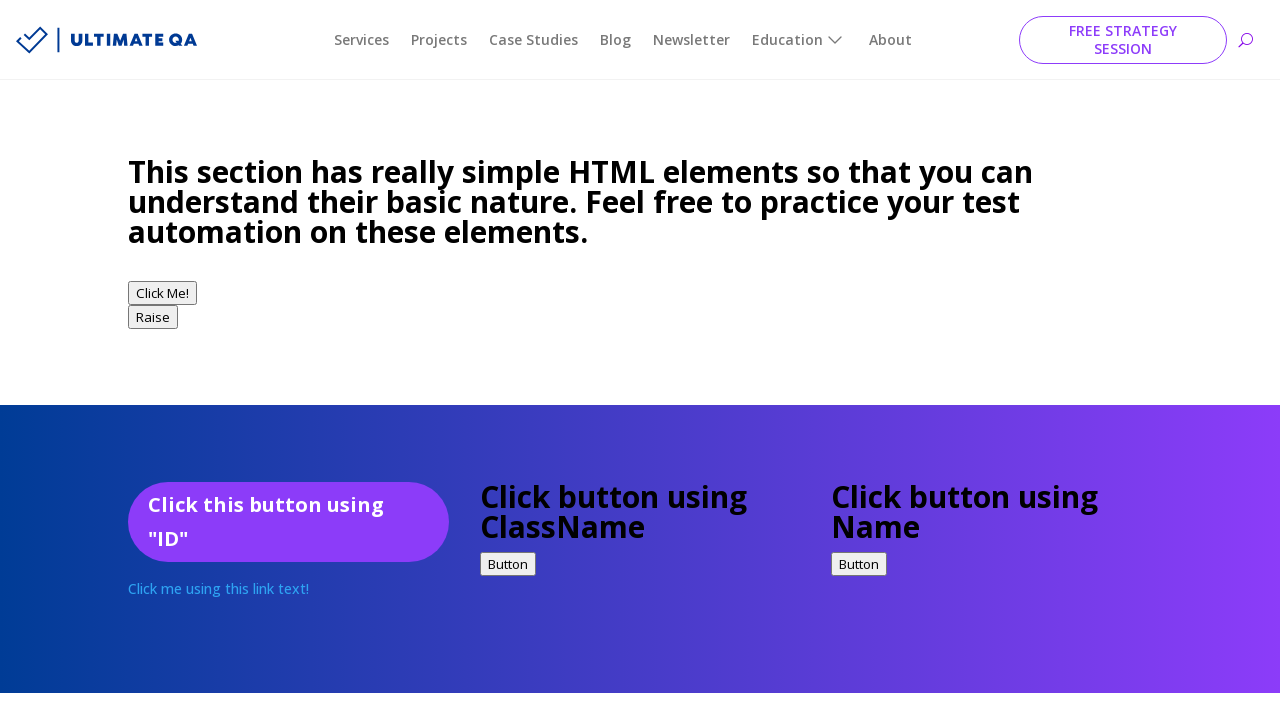

Counted total number of links on the page
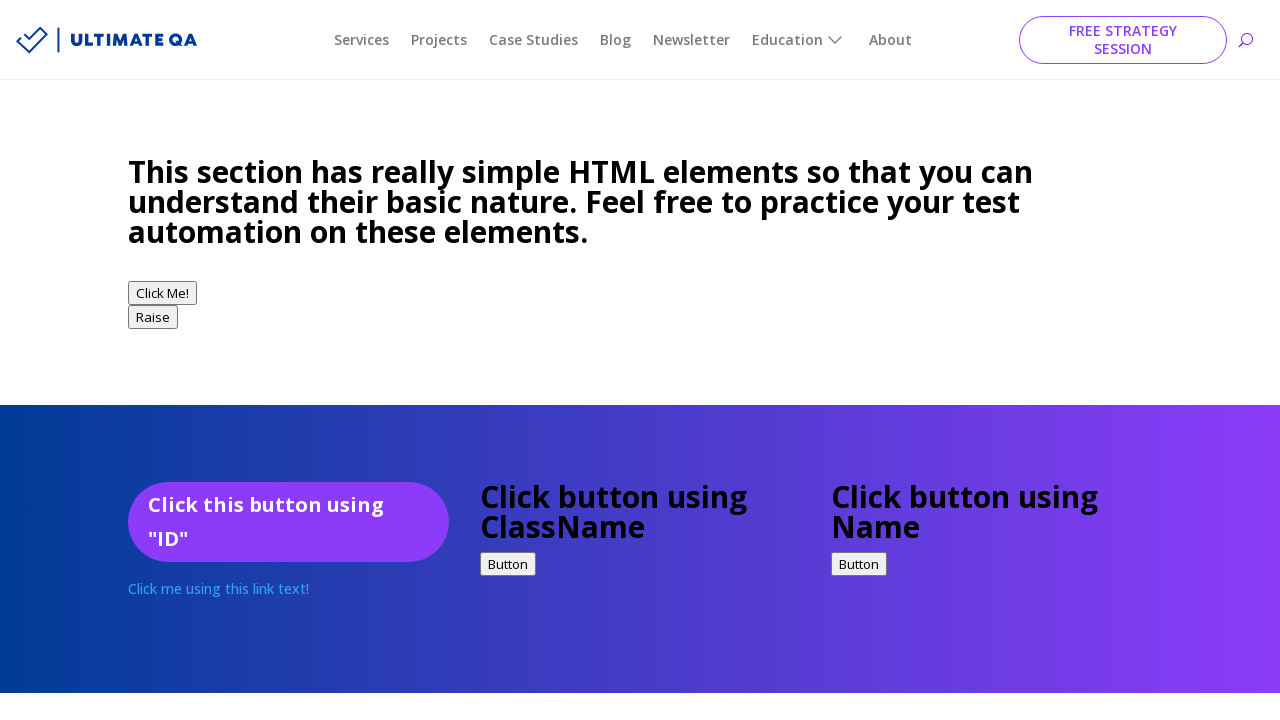

Printed total link count: 41 links
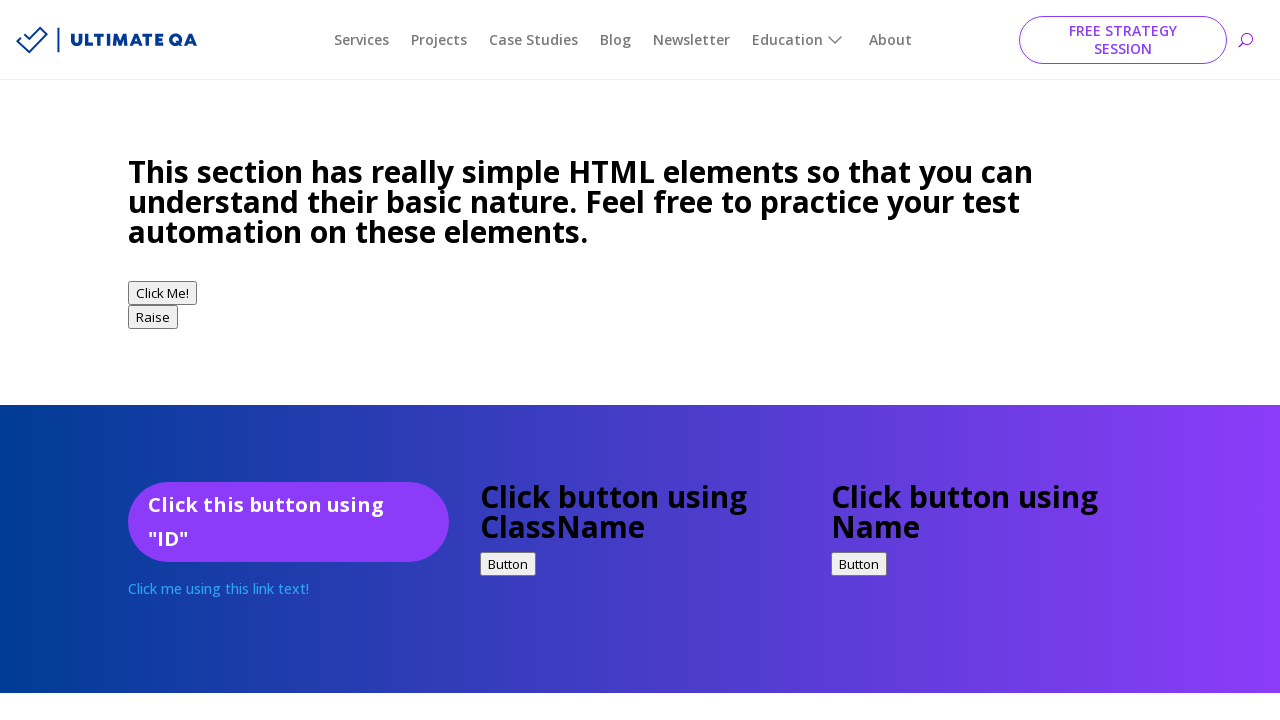

Clicked button with class 'buttonClass' and type 'submit' at (508, 564) on button.buttonClass[type=submit]
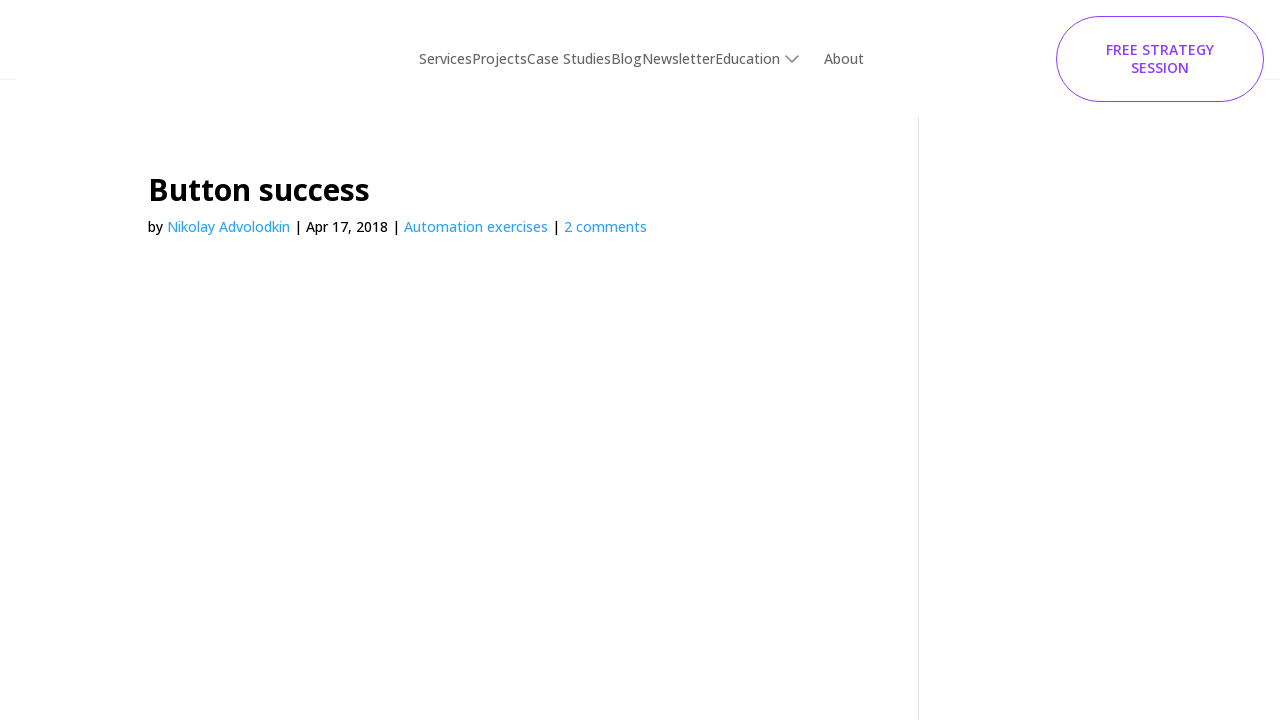

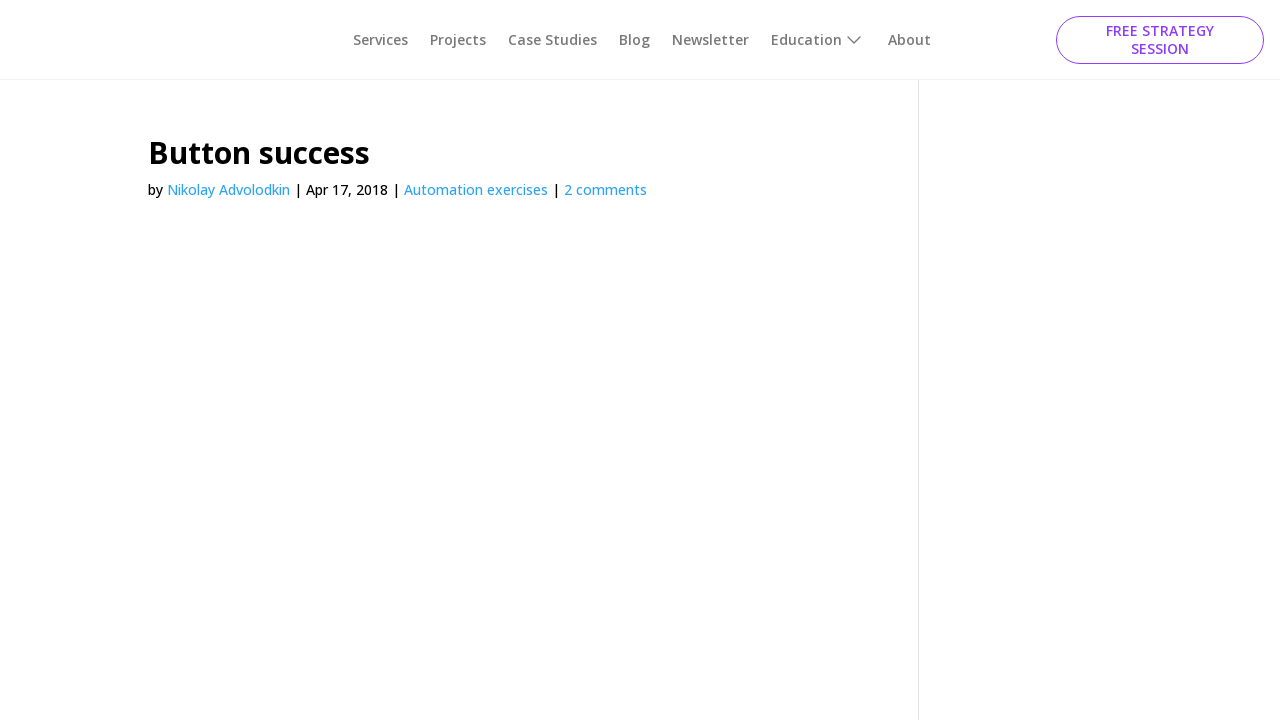